Tests table sorting functionality by clicking the first column header to sort, then verifies the sorting worked by comparing the original order with sorted order. Also tests pagination by navigating through pages to find a specific item (Rice).

Starting URL: https://rahulshettyacademy.com/greenkart/#/offers

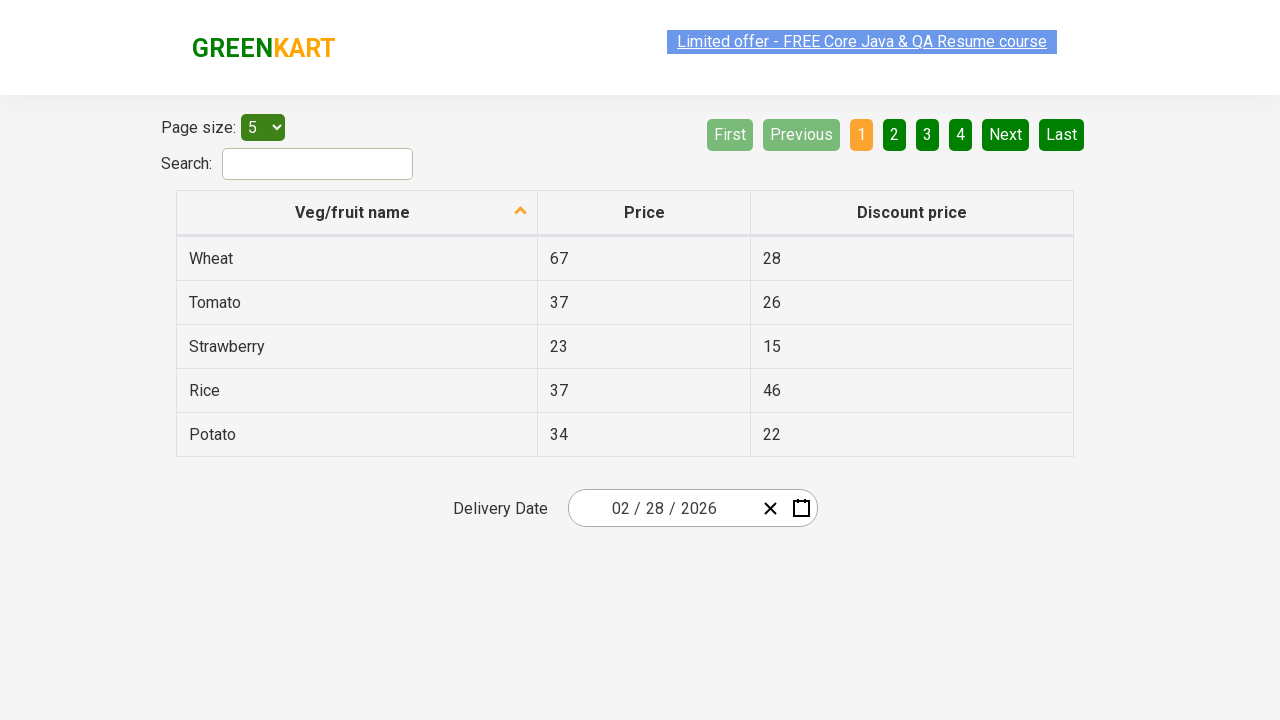

Clicked first column header to sort table at (357, 213) on xpath=//tr/th[1]
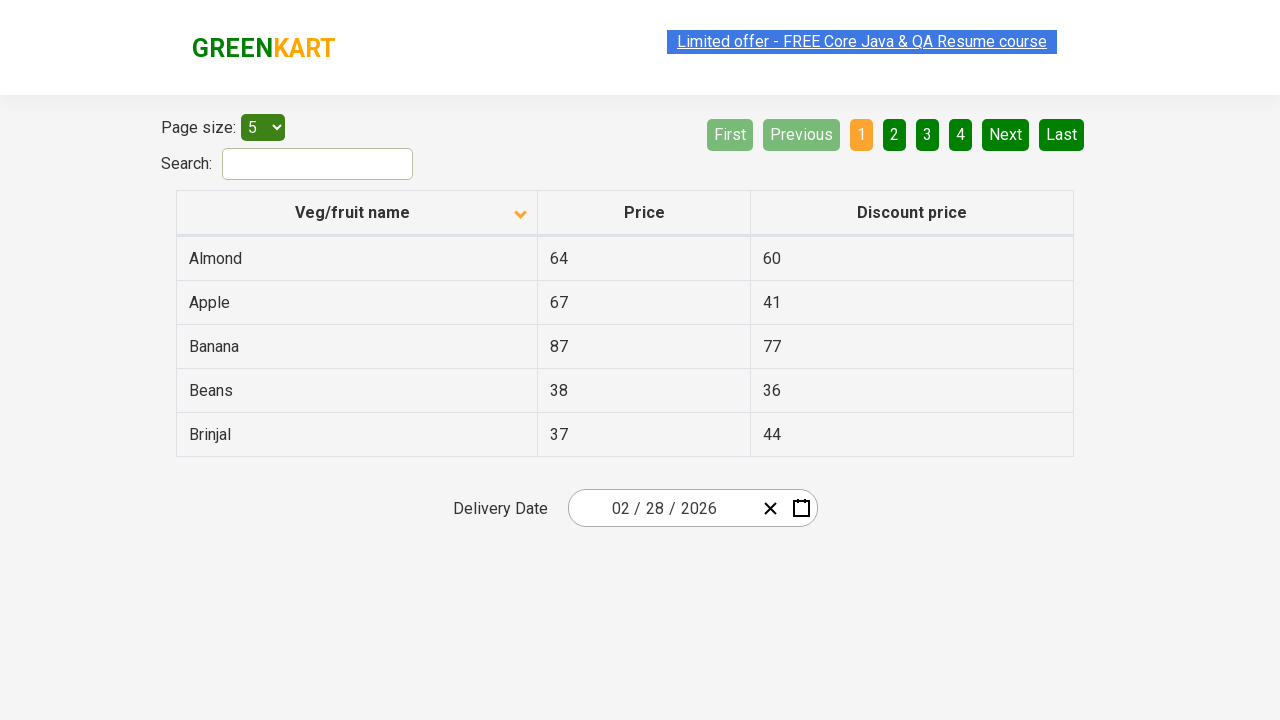

Table updated after sorting
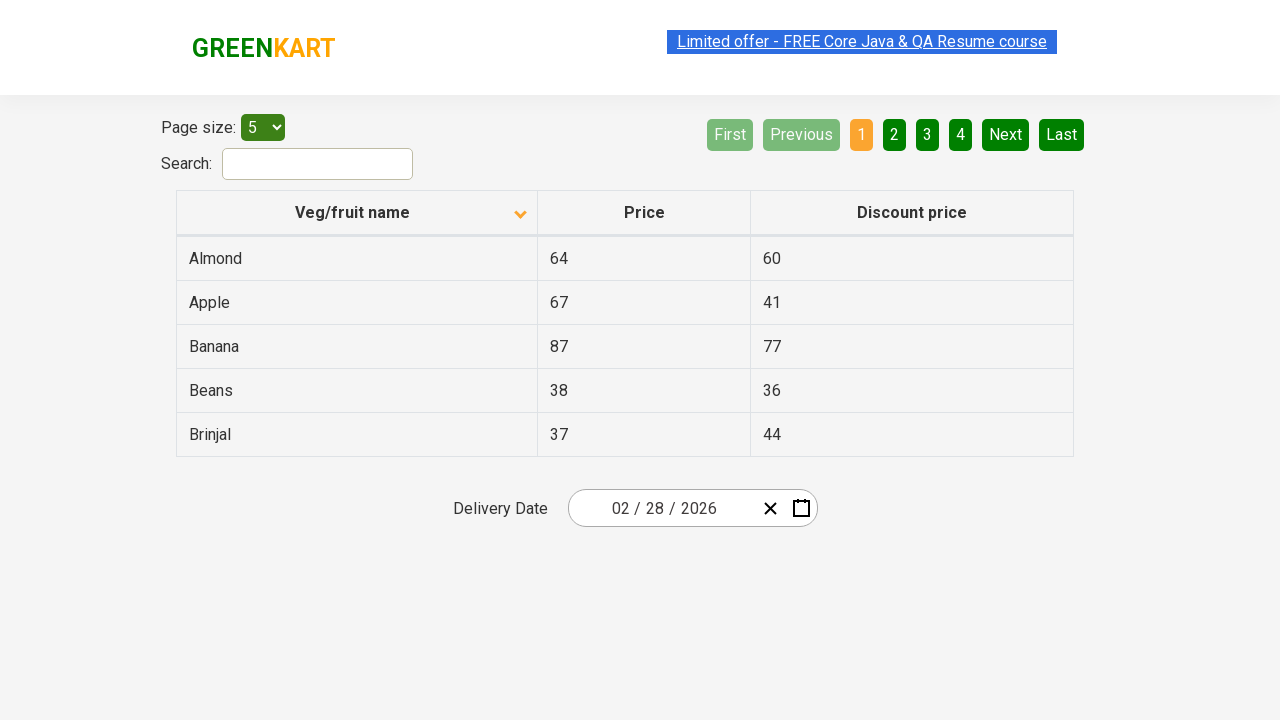

Retrieved 5 items from first column
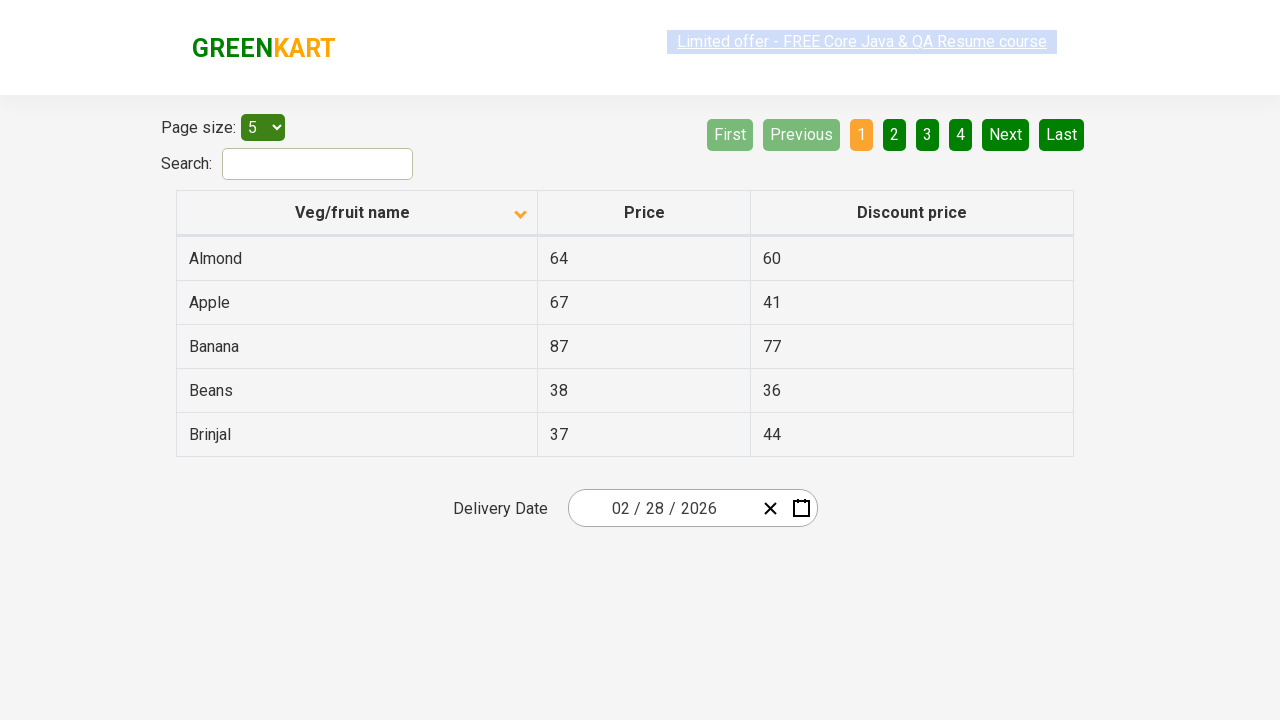

Verified table is sorted correctly
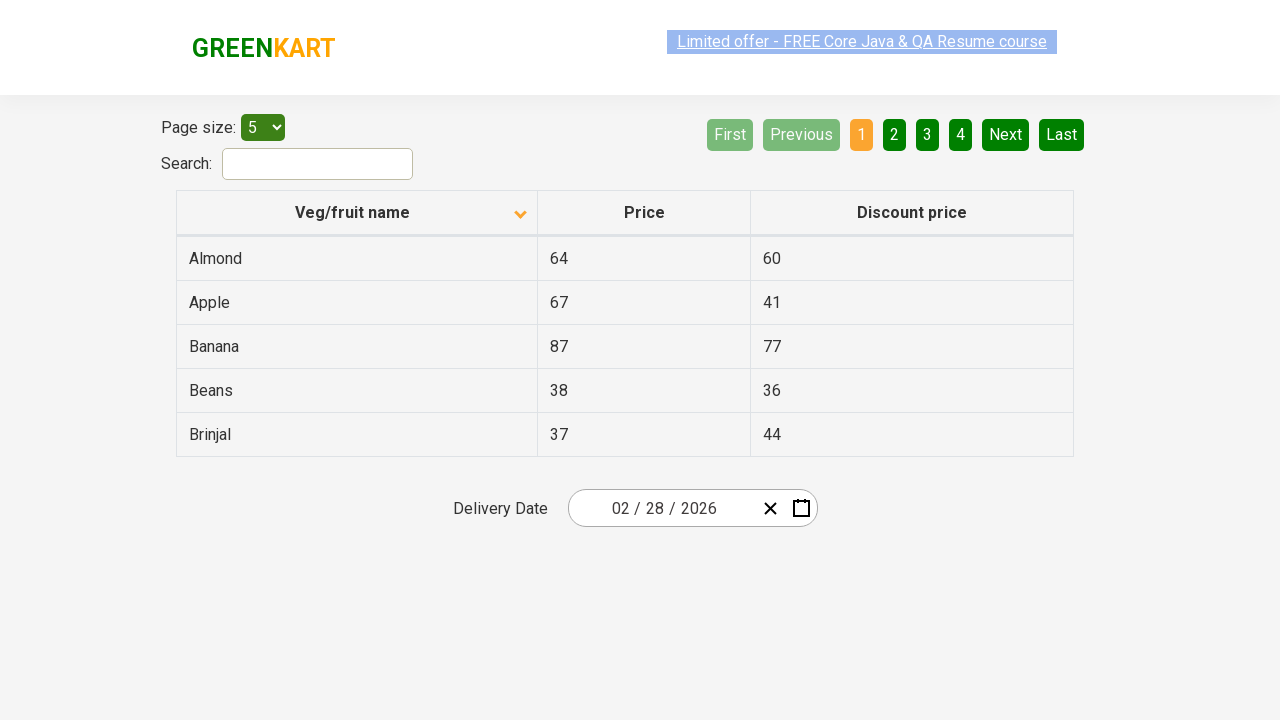

Checked current page for items (found 5 items)
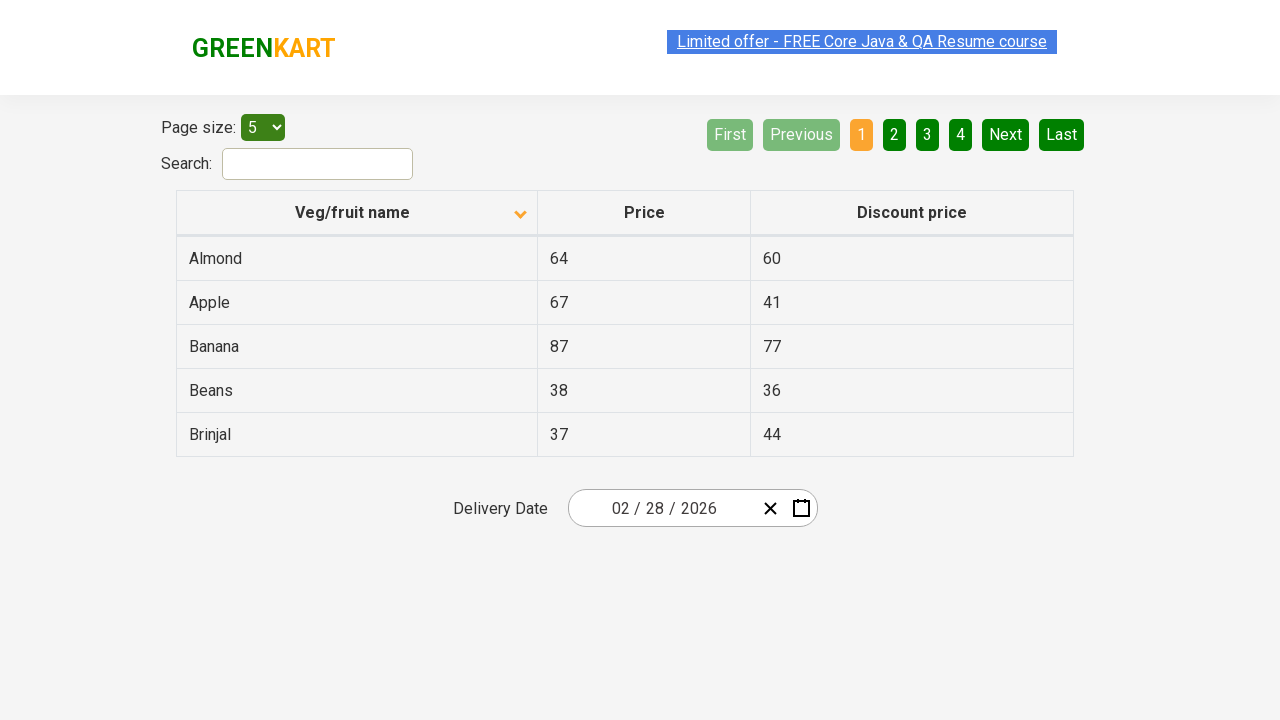

Clicked Next button to navigate to next page at (1006, 134) on [aria-label='Next']
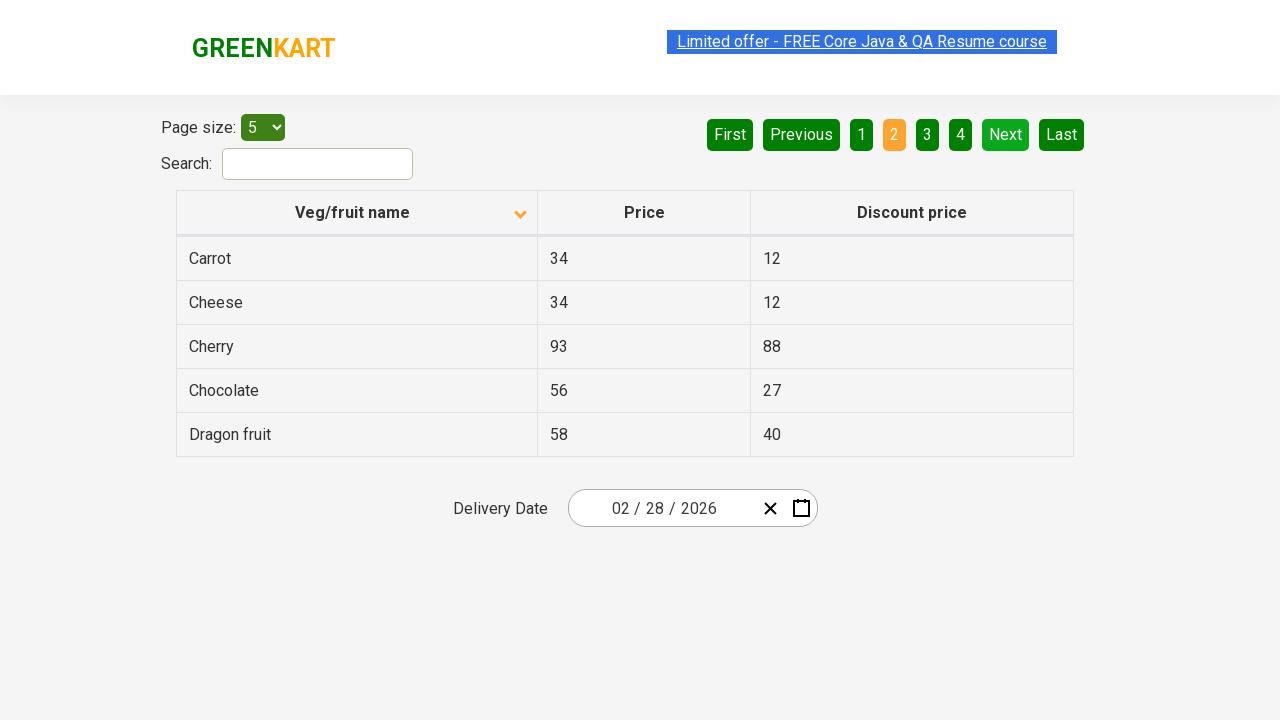

Waited for next page to load
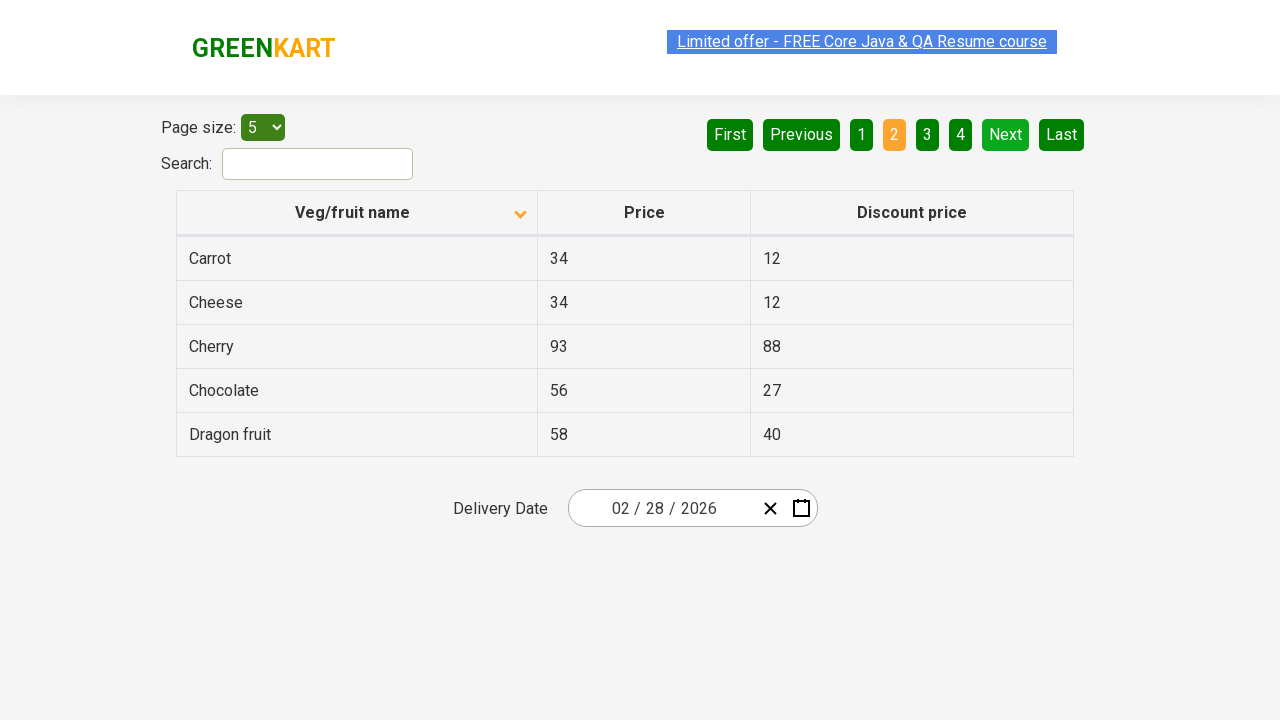

Checked current page for items (found 5 items)
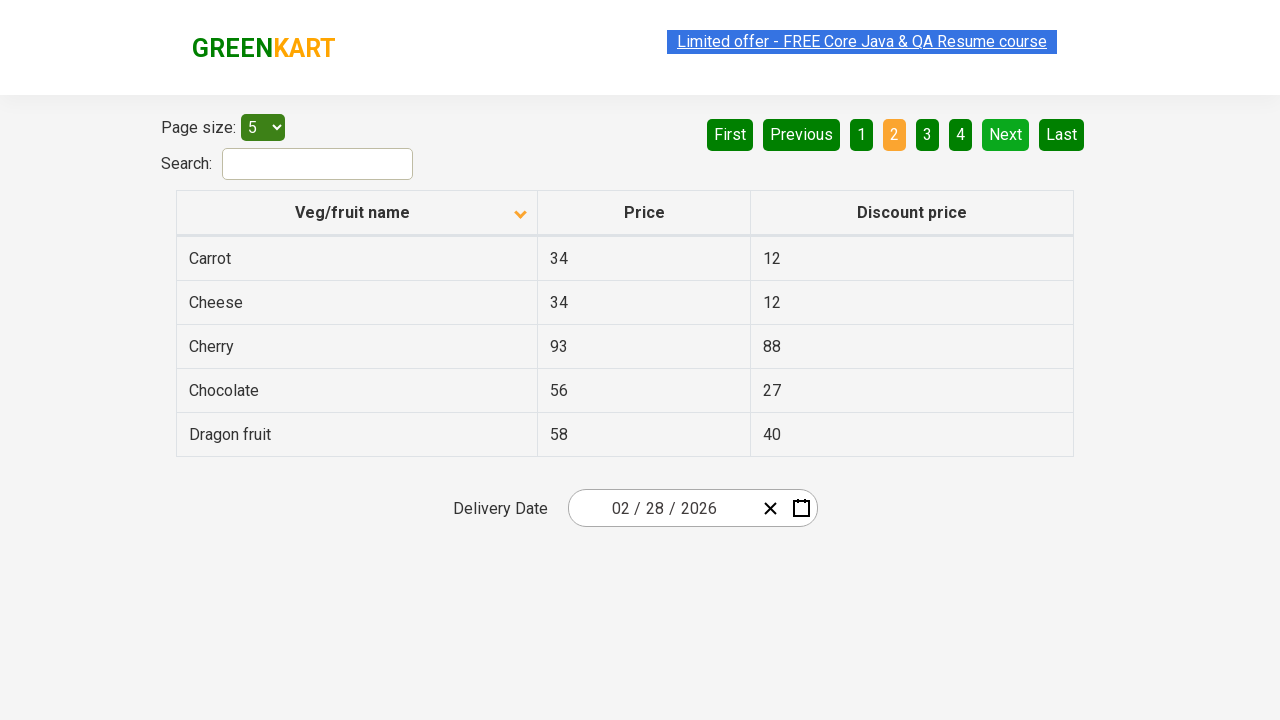

Clicked Next button to navigate to next page at (1006, 134) on [aria-label='Next']
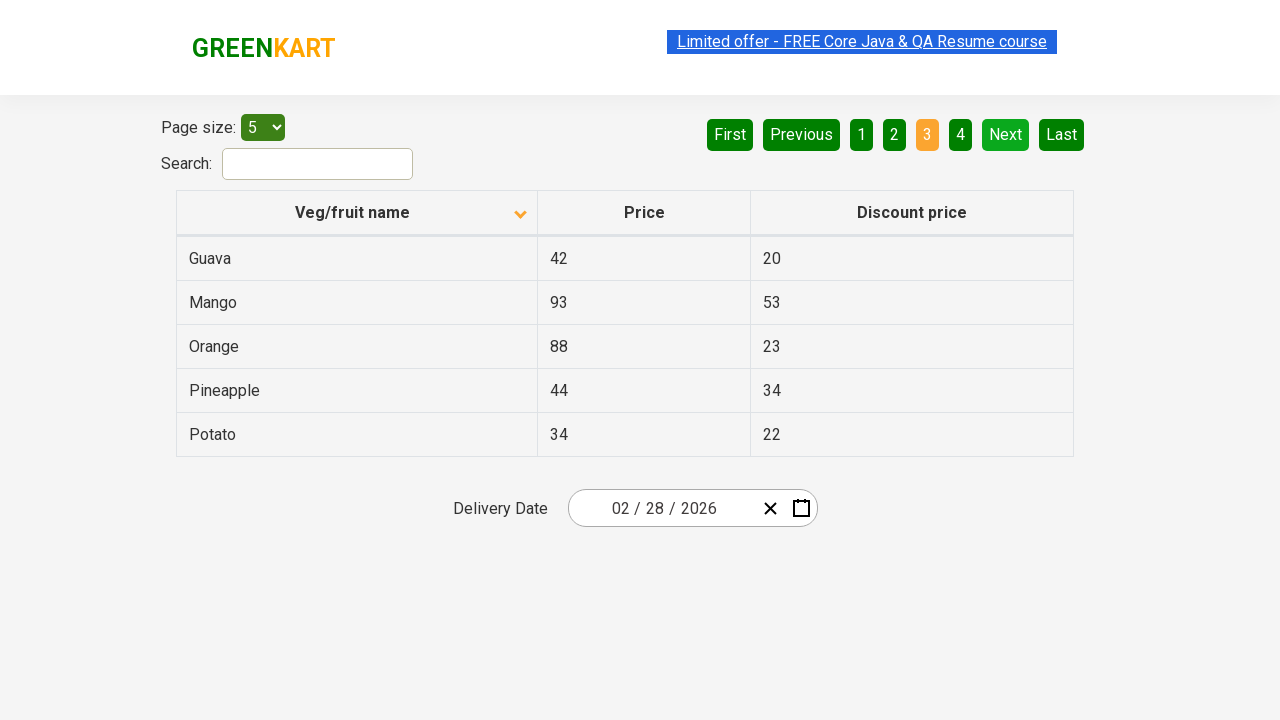

Waited for next page to load
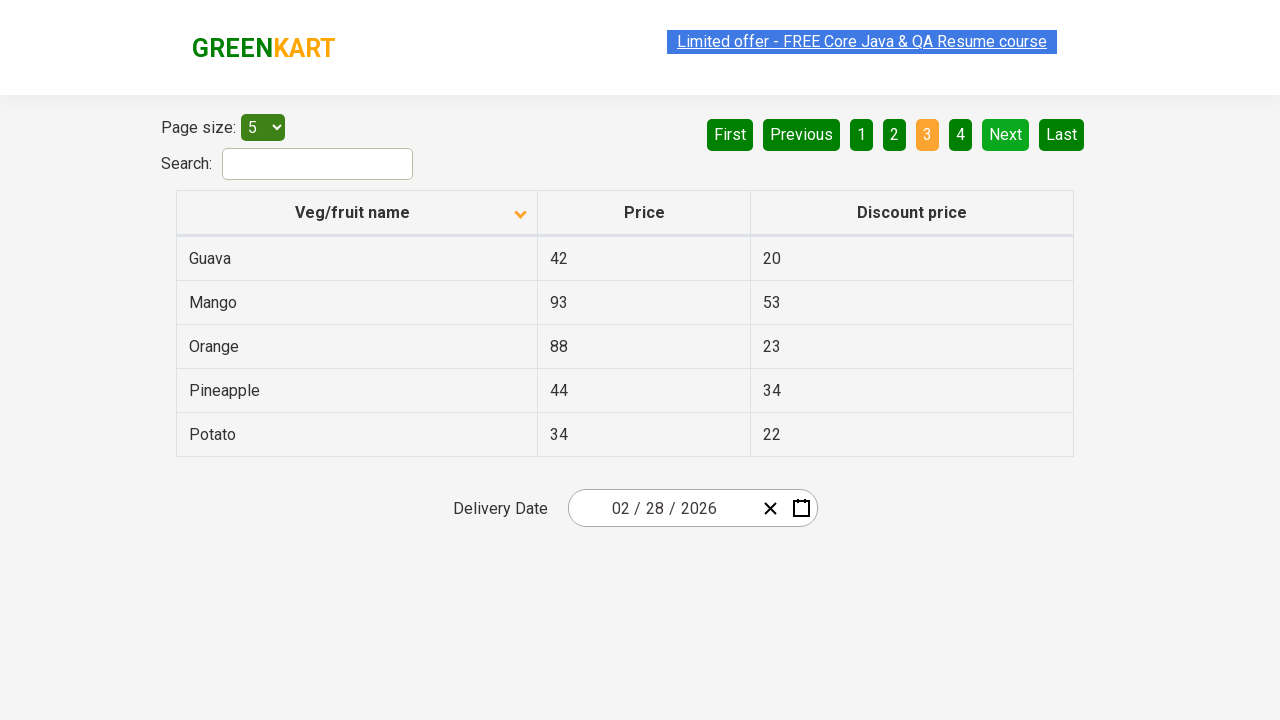

Checked current page for items (found 5 items)
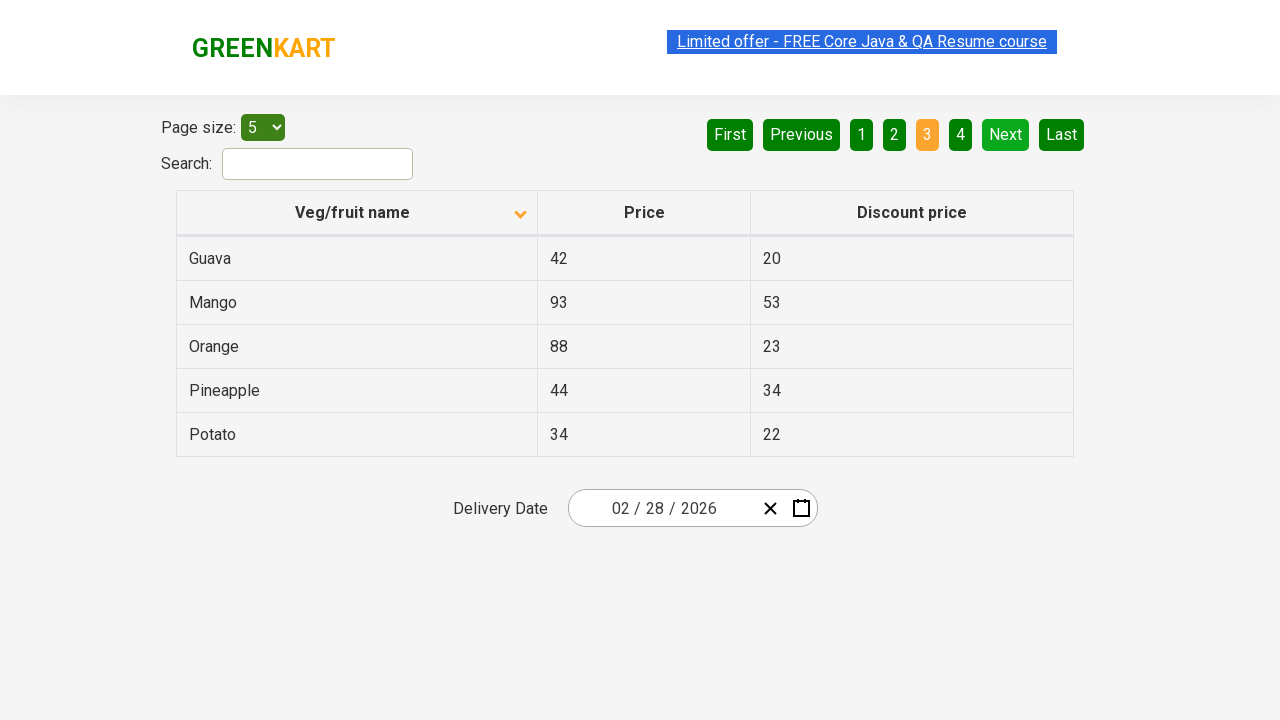

Clicked Next button to navigate to next page at (1006, 134) on [aria-label='Next']
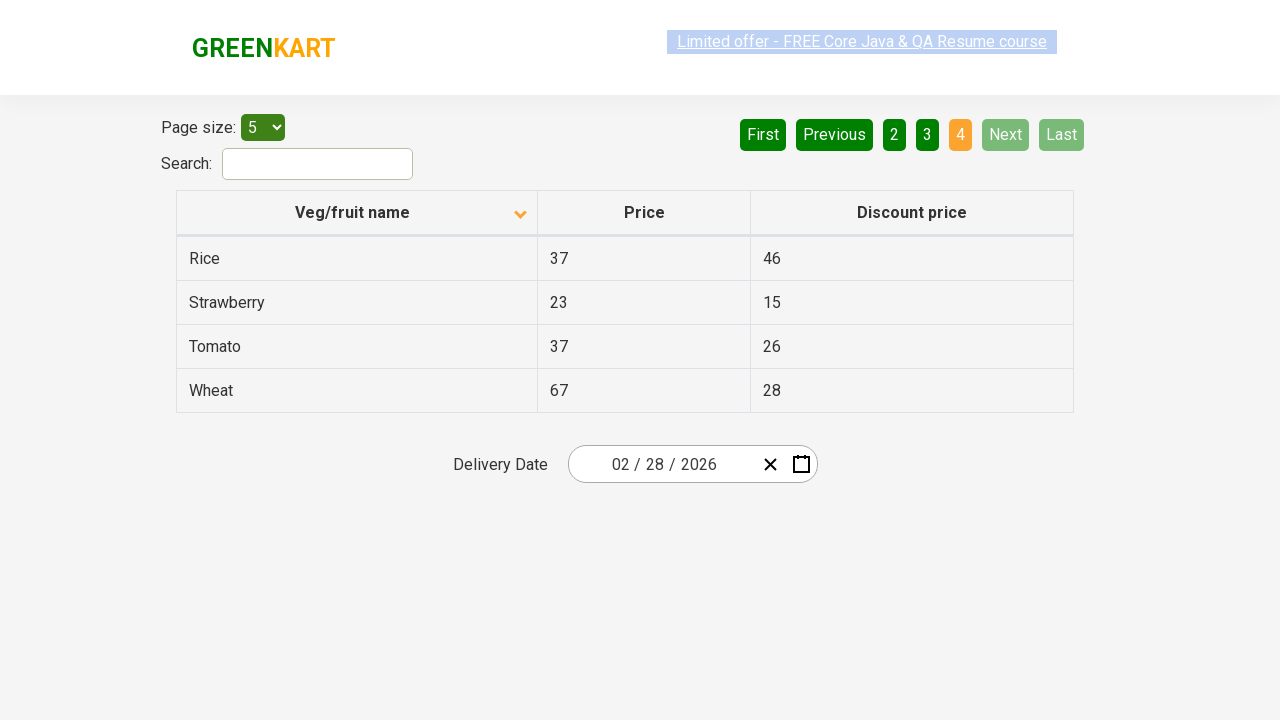

Waited for next page to load
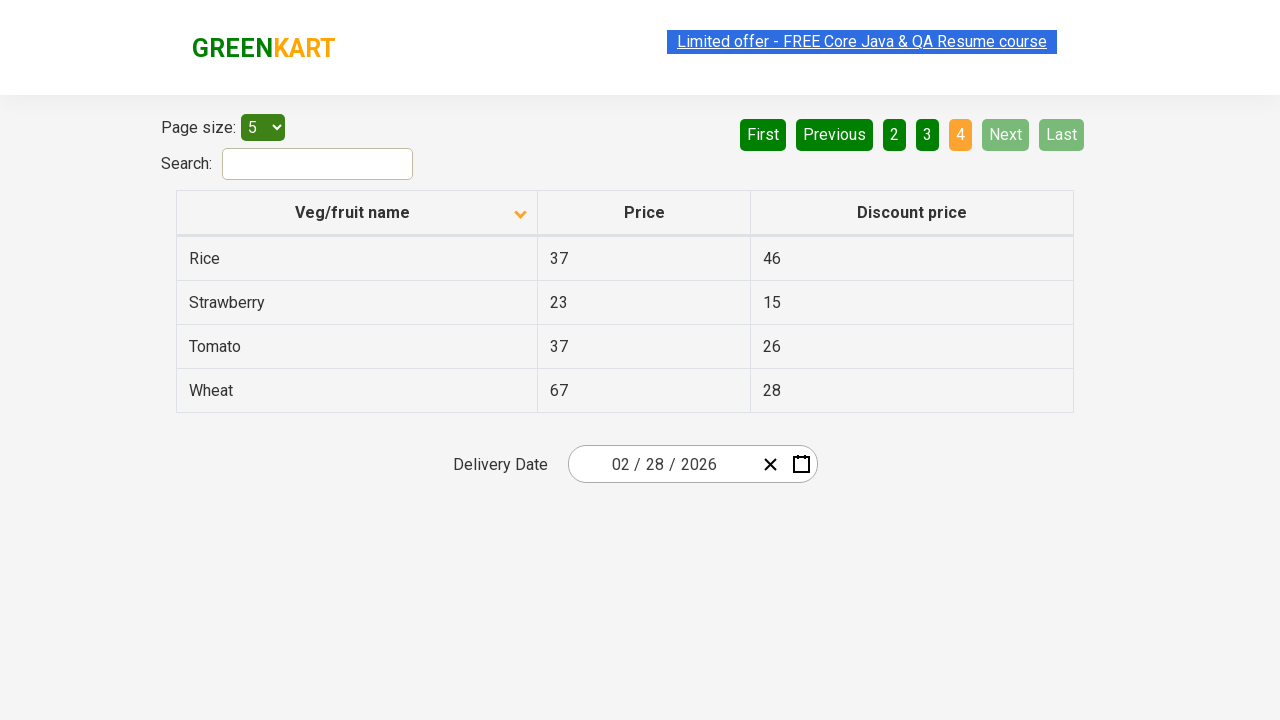

Checked current page for items (found 4 items)
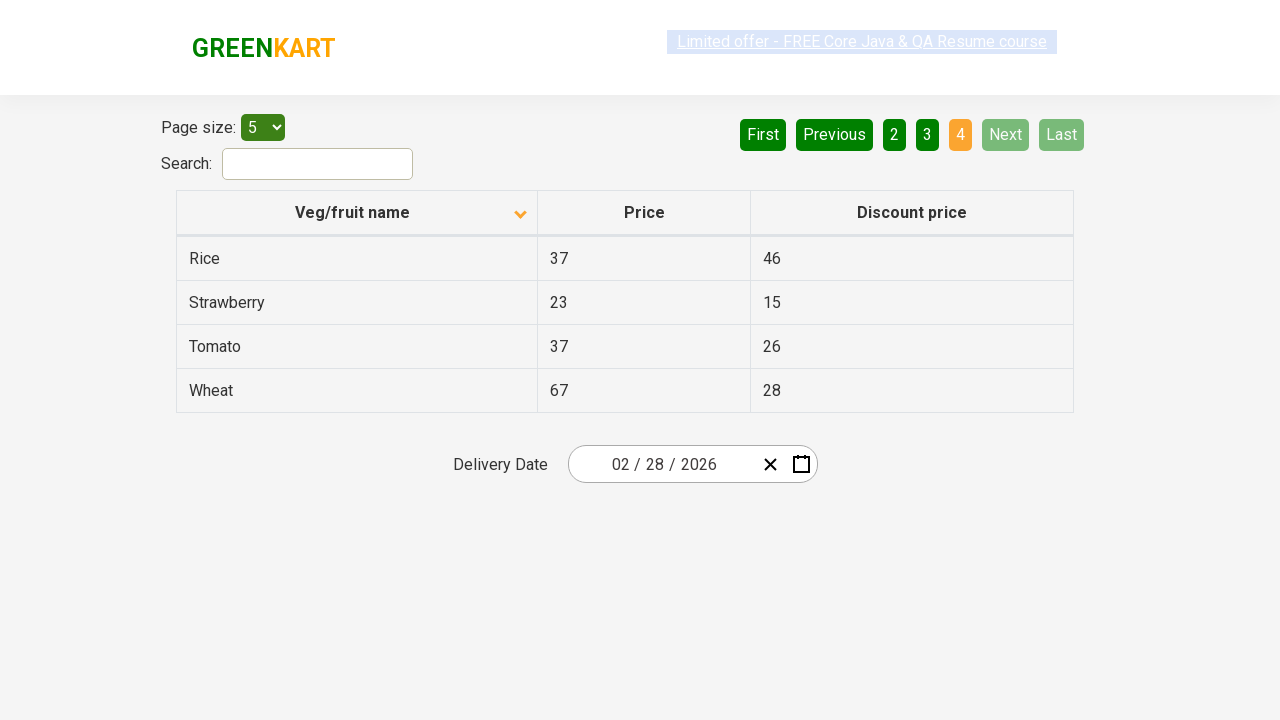

Found 'Rice' item on current page
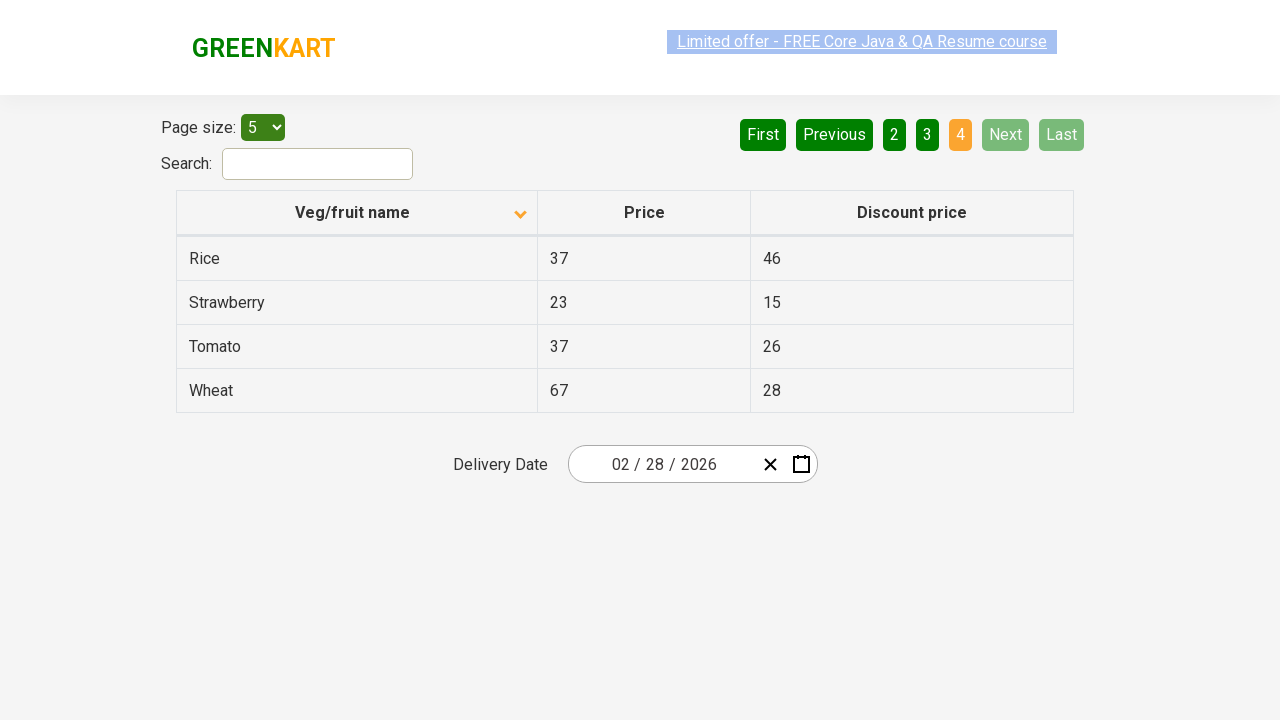

Verified that 'Rice' item was found in table
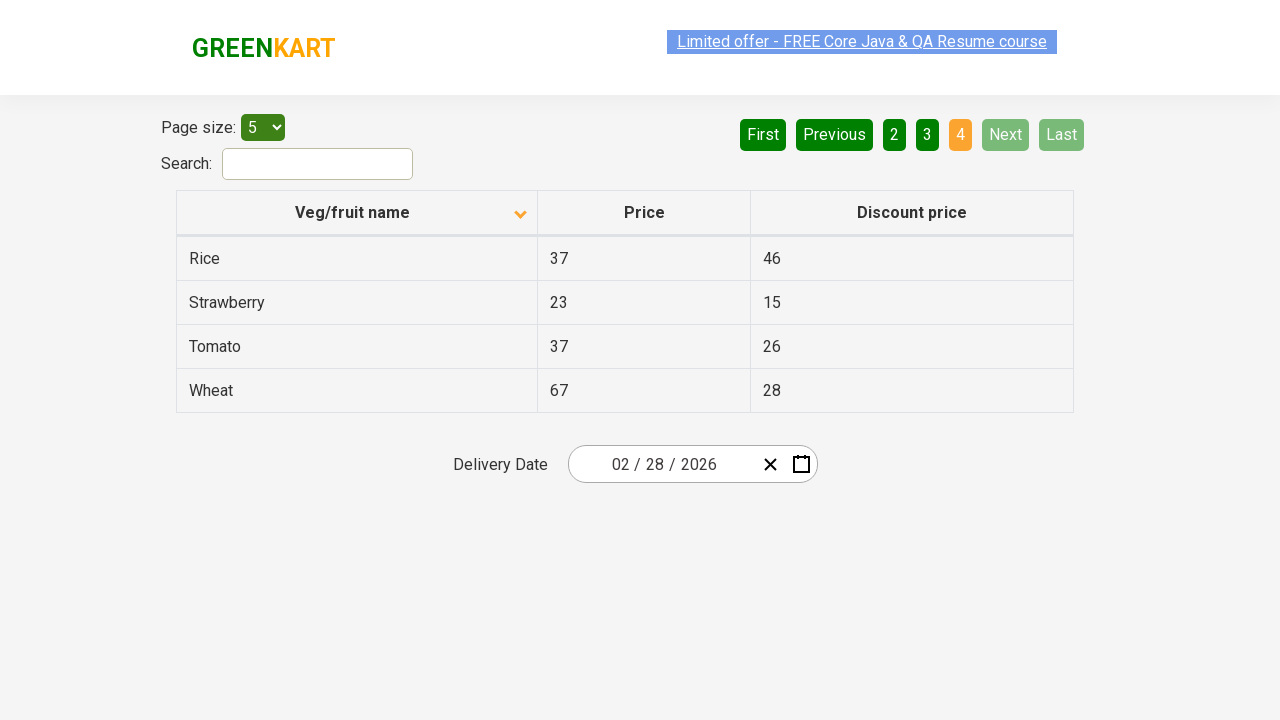

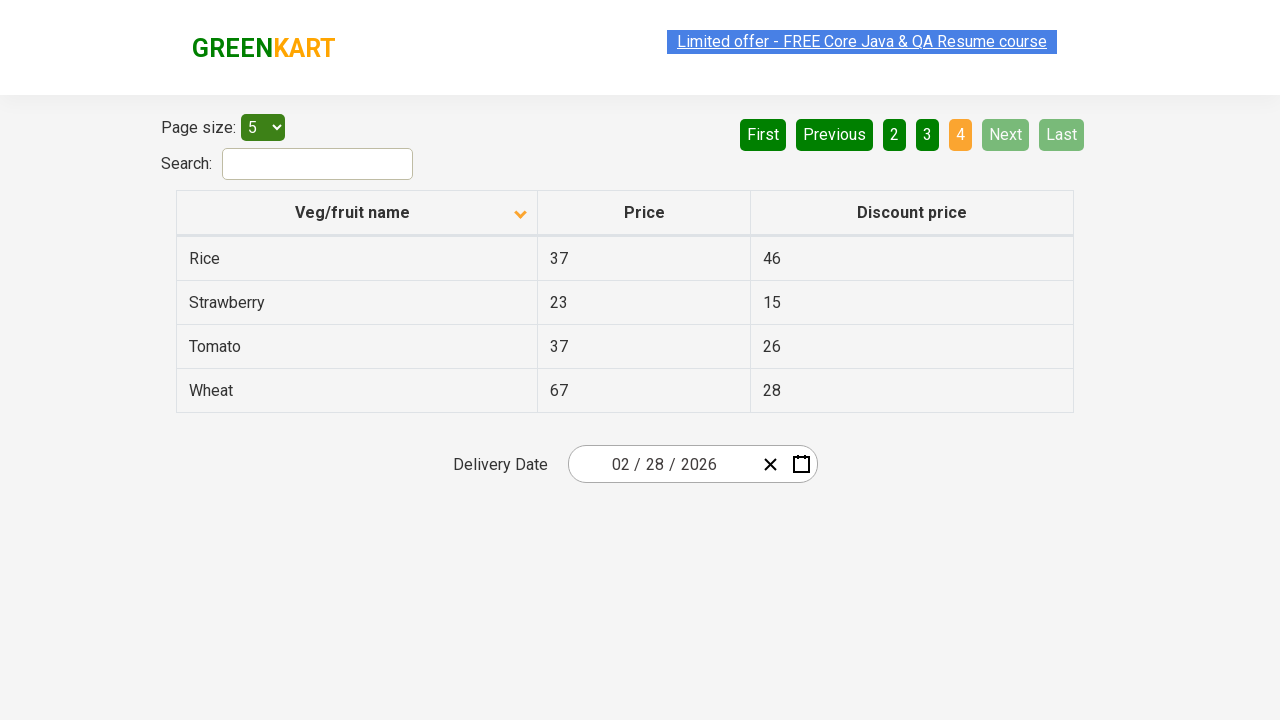